Tests the homepage by verifying the URL, page title, and checking that the Log in link is visible

Starting URL: https://www.demoblaze.com/index.html

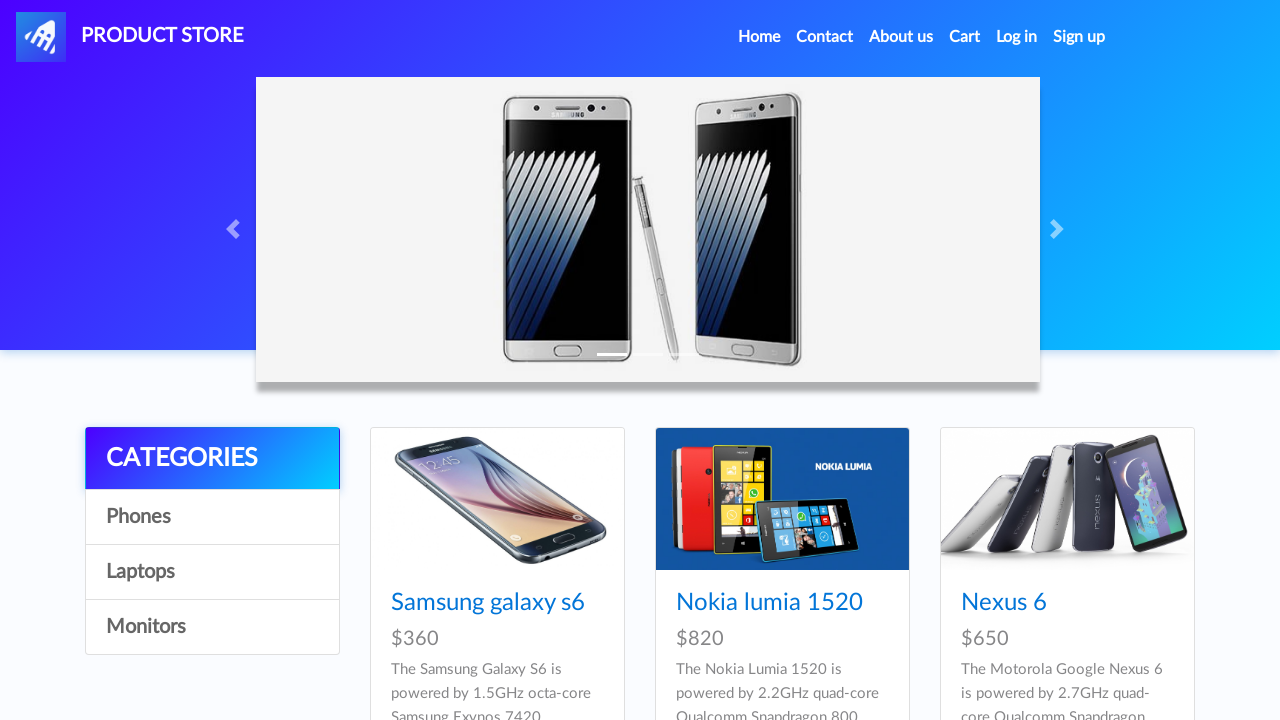

Verified URL is https://www.demoblaze.com/index.html
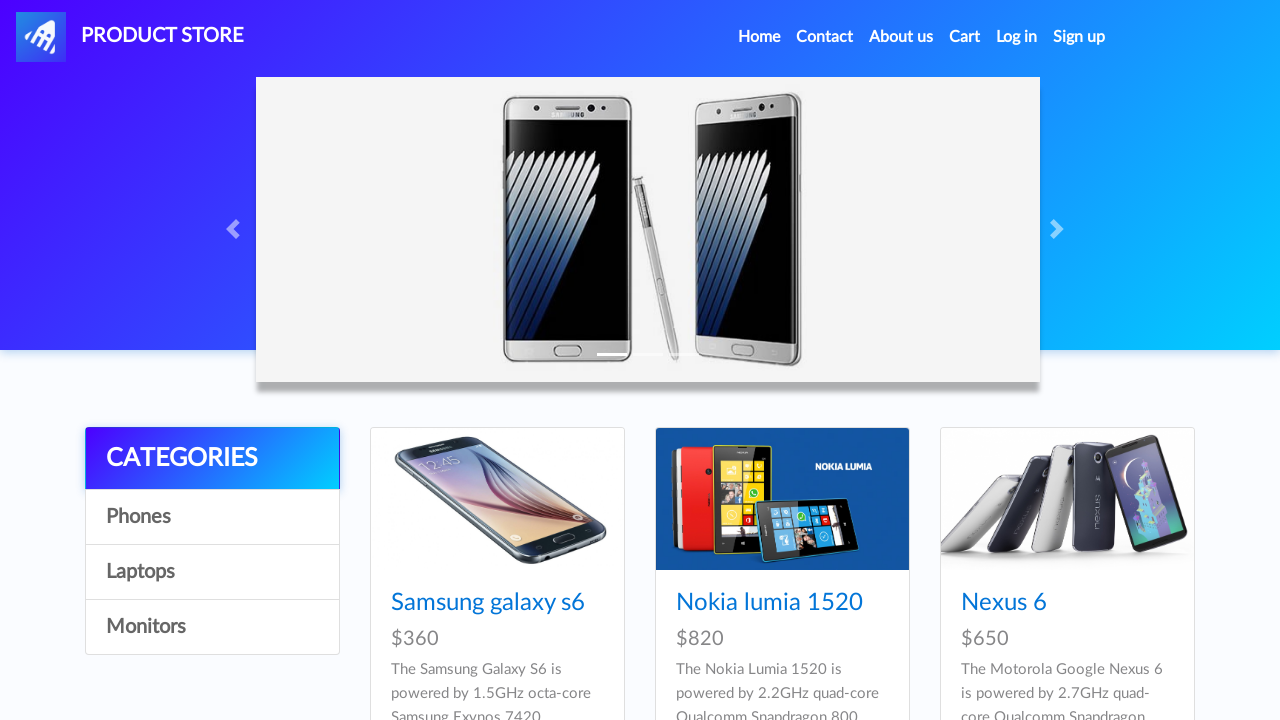

Verified page title is 'STORE'
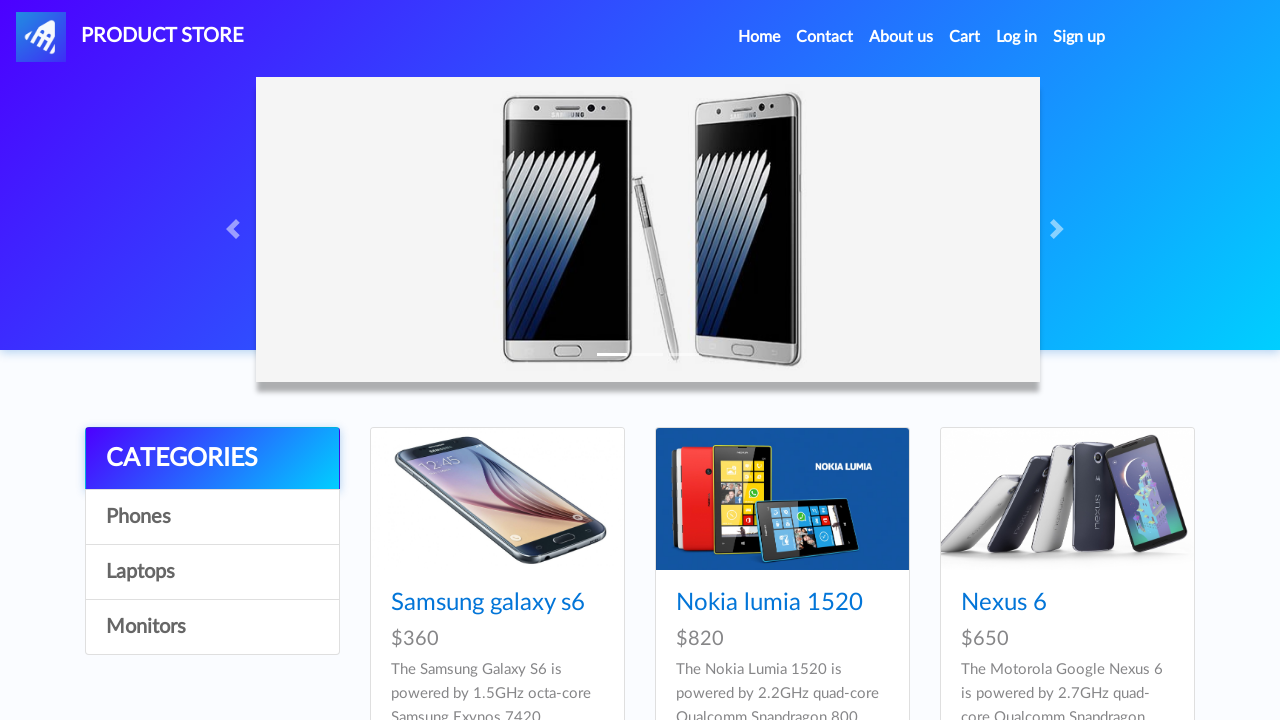

Waited for Log in link to load
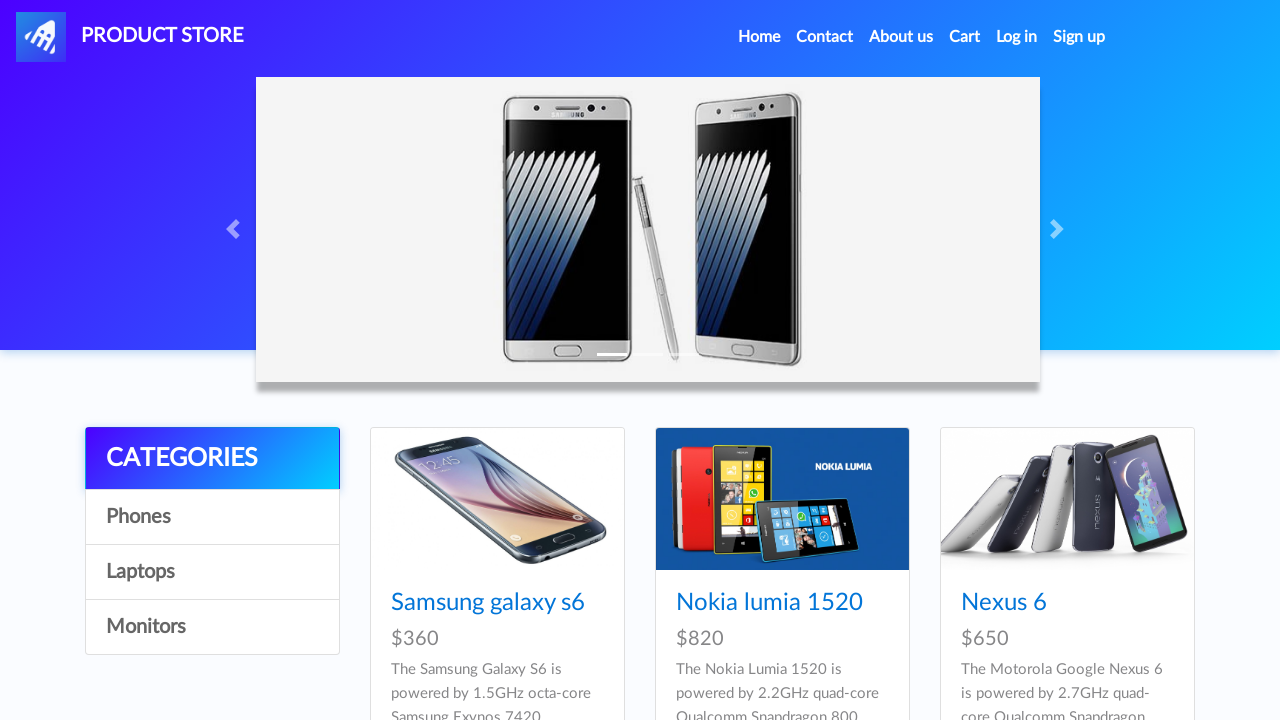

Verified Log in link is visible
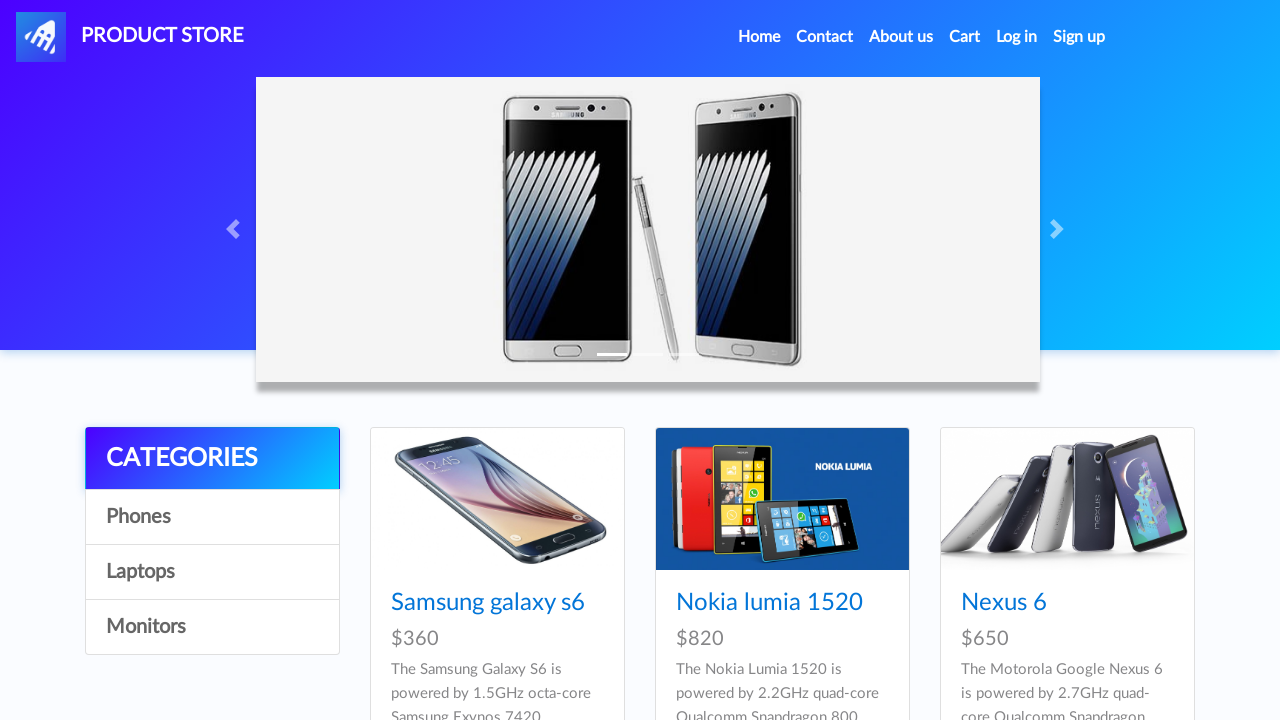

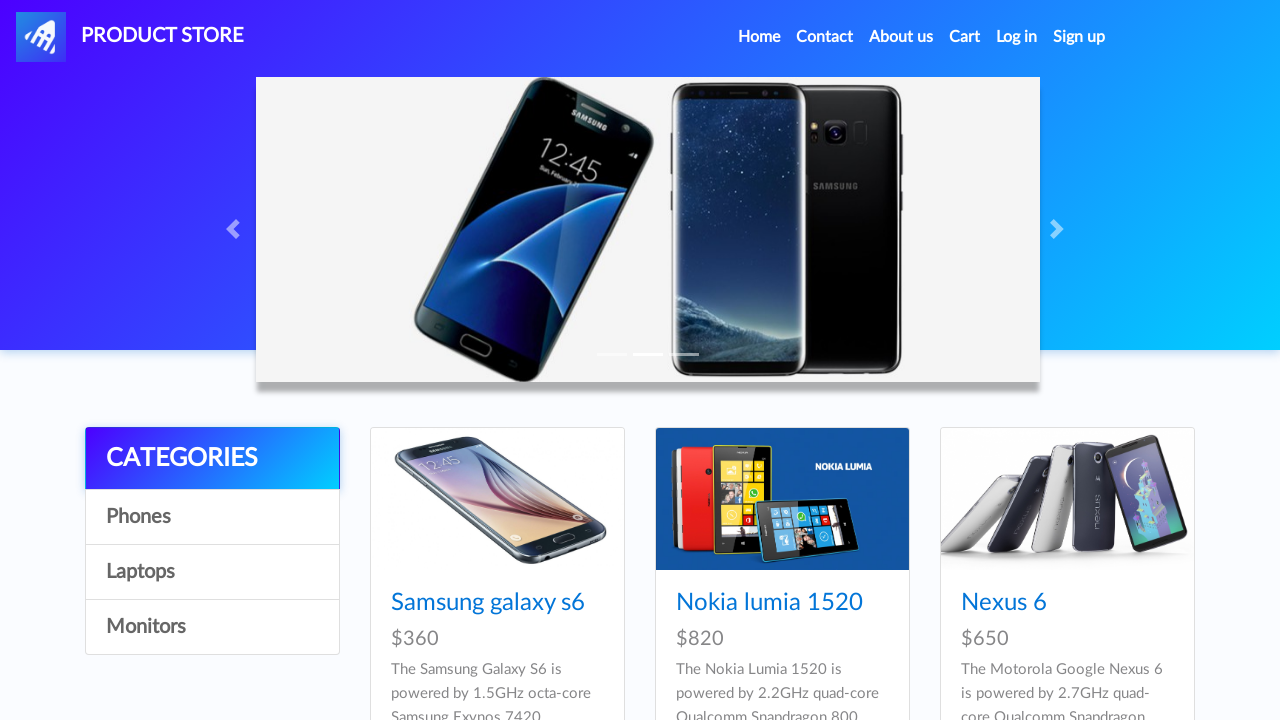